Navigates to the NYSE stock listings directory and tests pagination by waiting for the stock table to load and clicking the next page button to verify pagination works.

Starting URL: https://www.nyse.com/listings_directory/stock

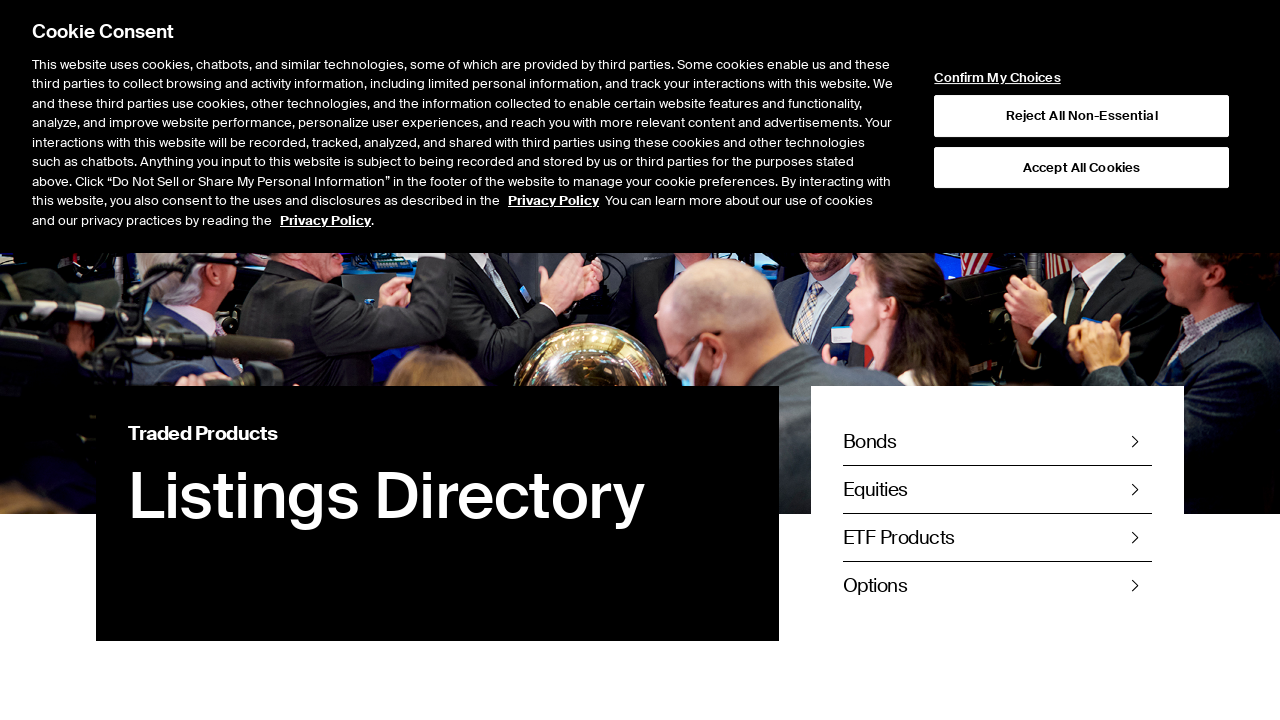

Stock listings table loaded and visible
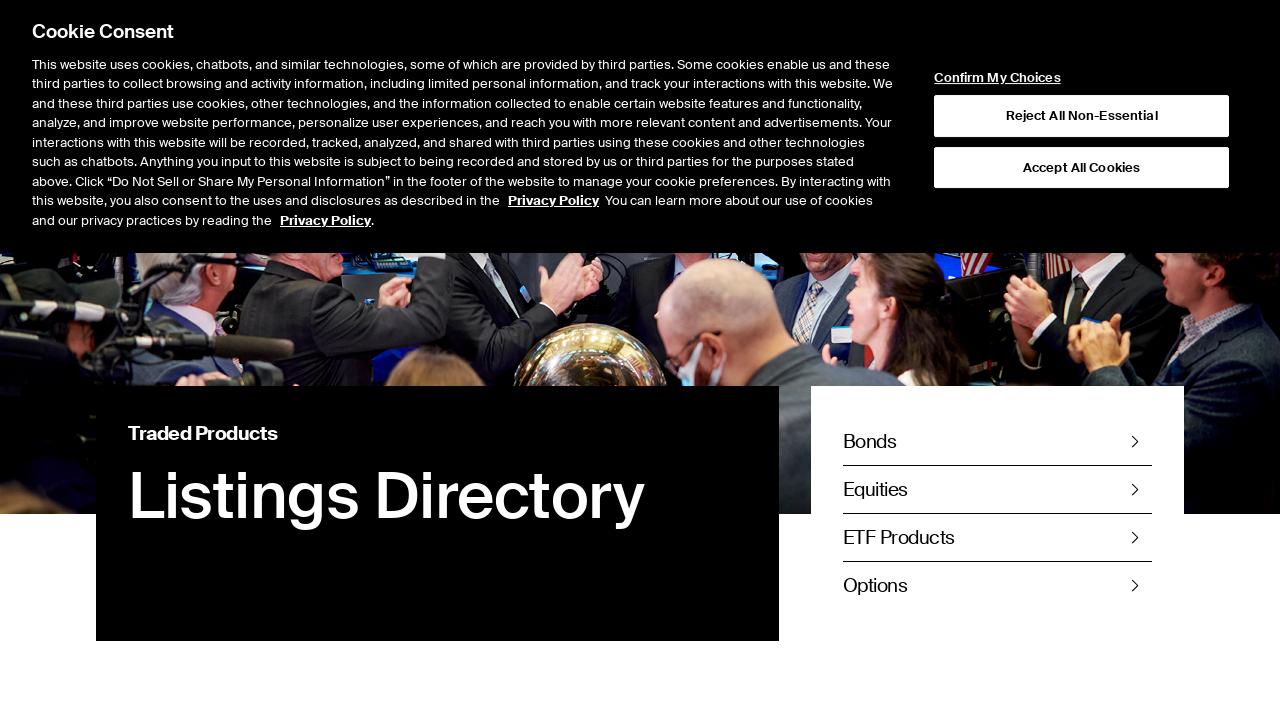

Clicked next page button to test pagination at (508, 361) on a[rel='next']
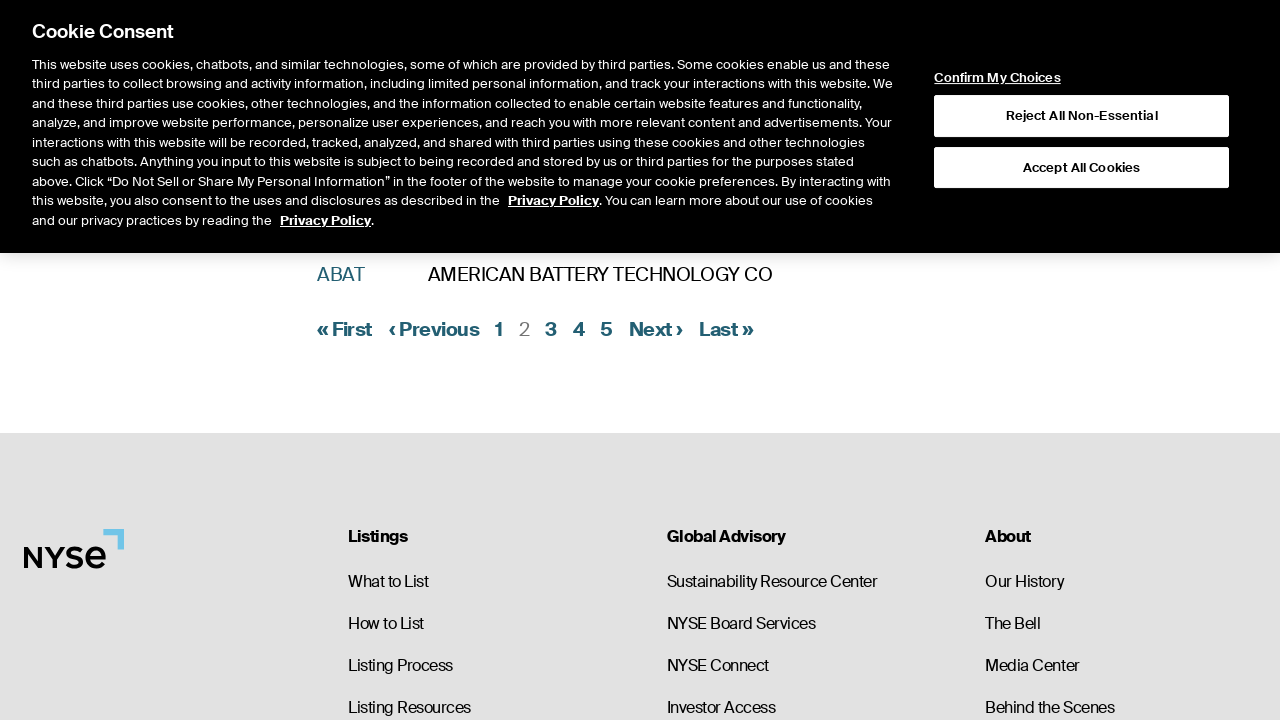

Next page stock listings table loaded and visible
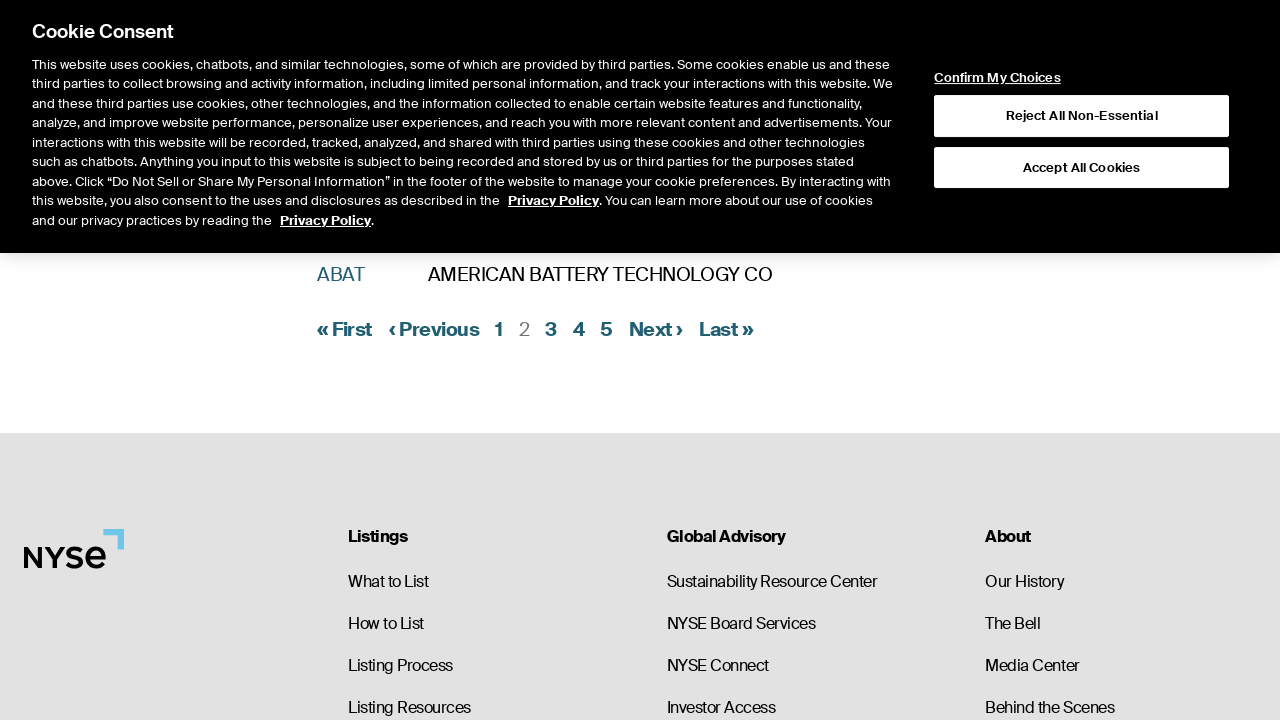

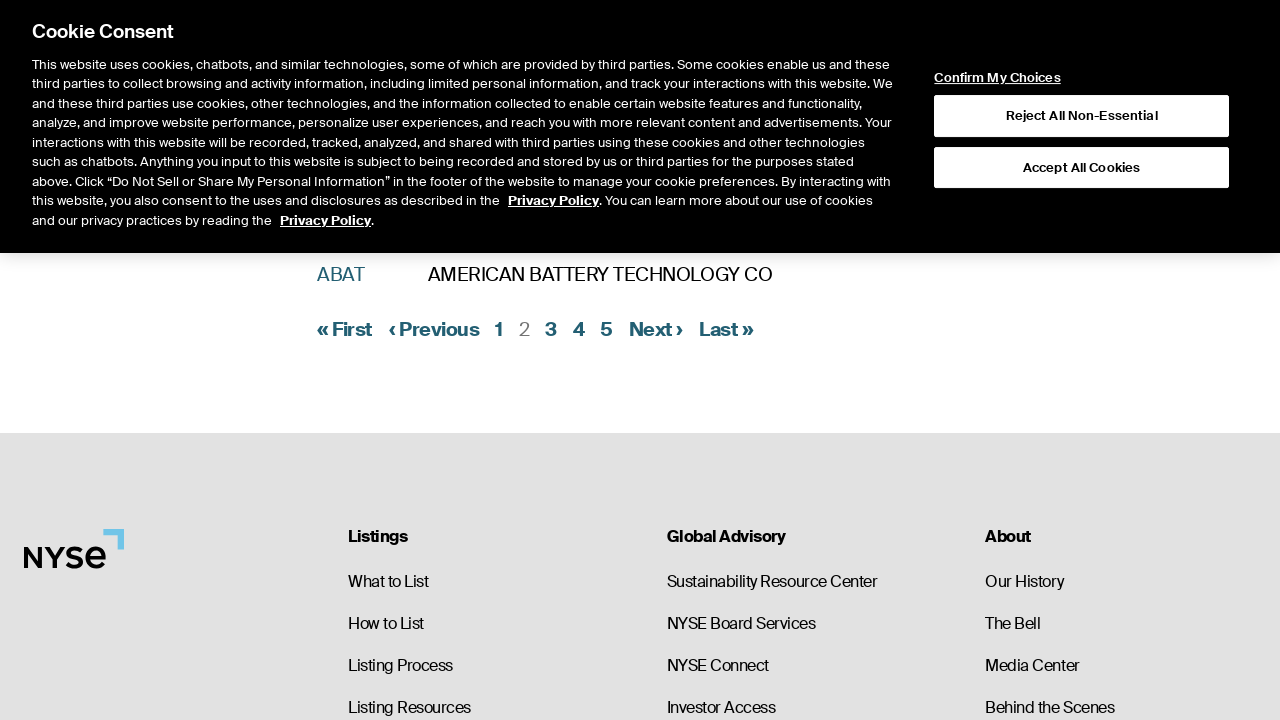